Tests the email input field functionality by entering an email address and verifying it was entered correctly

Starting URL: https://saucelabs.com/test/guinea-pig

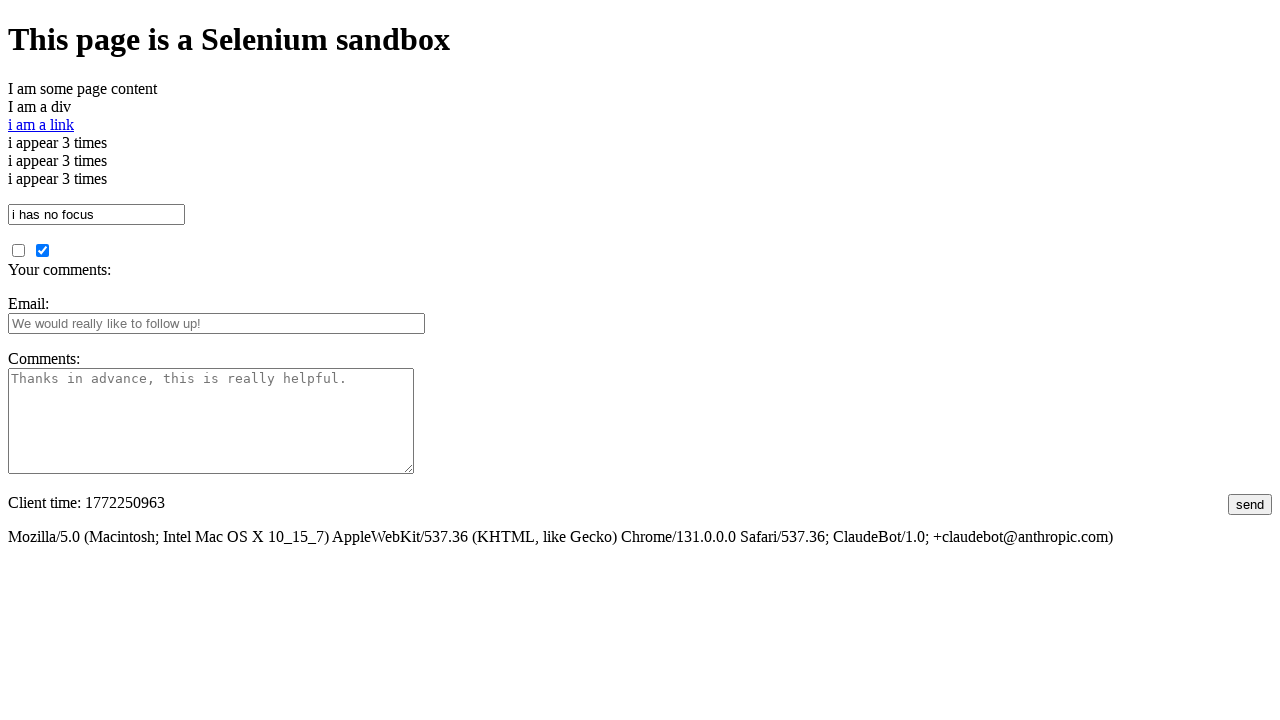

Filled email input field with 'abc@gmail.com' on input#fbemail
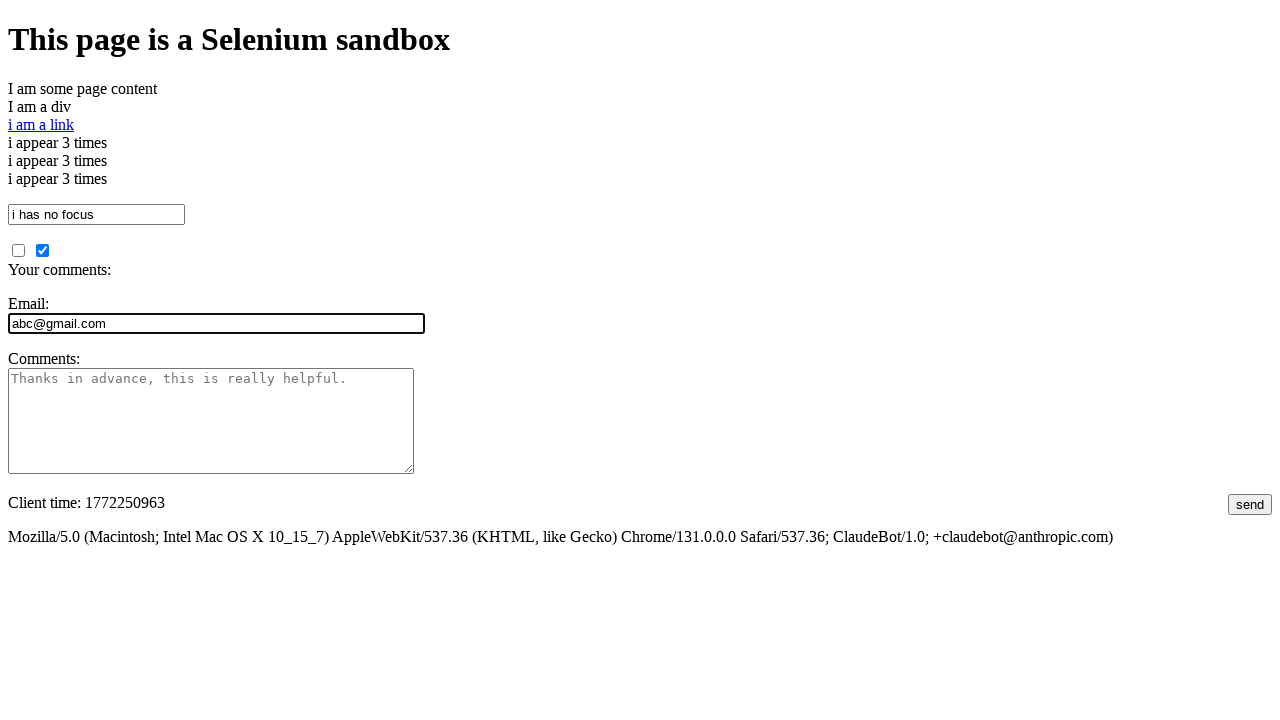

Retrieved email value from input field
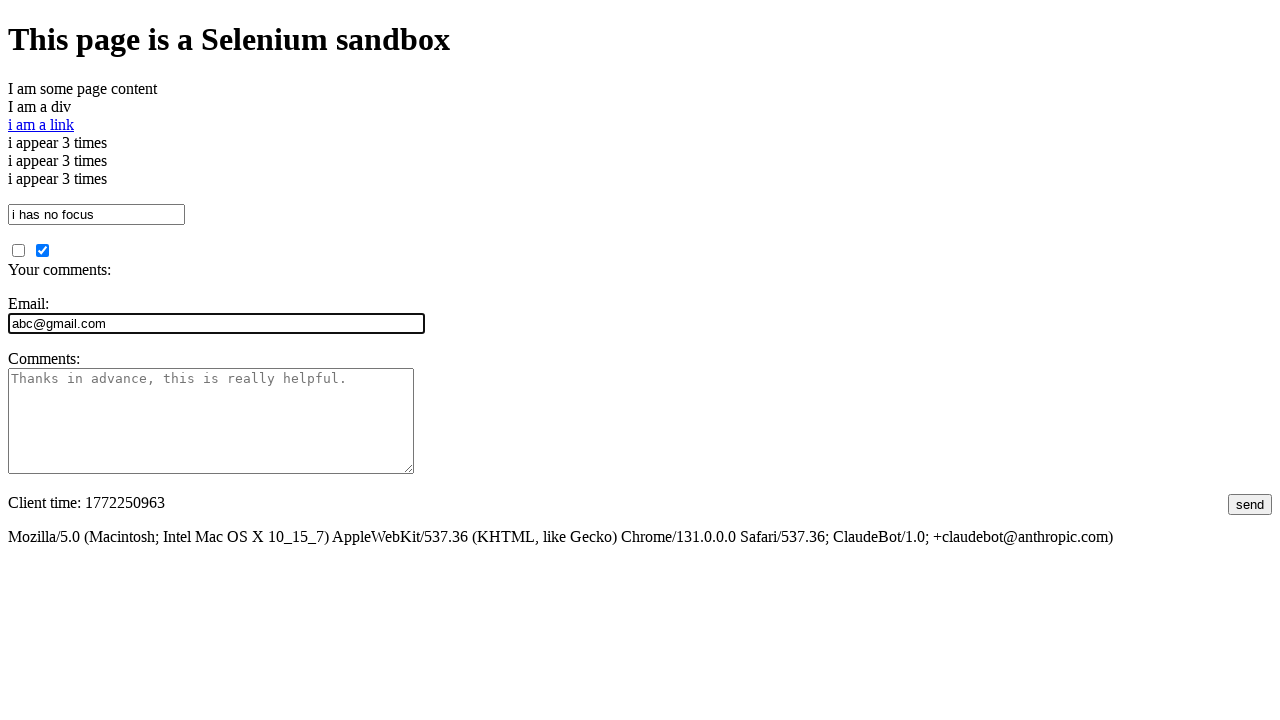

Verified email input value matches expected value 'abc@gmail.com'
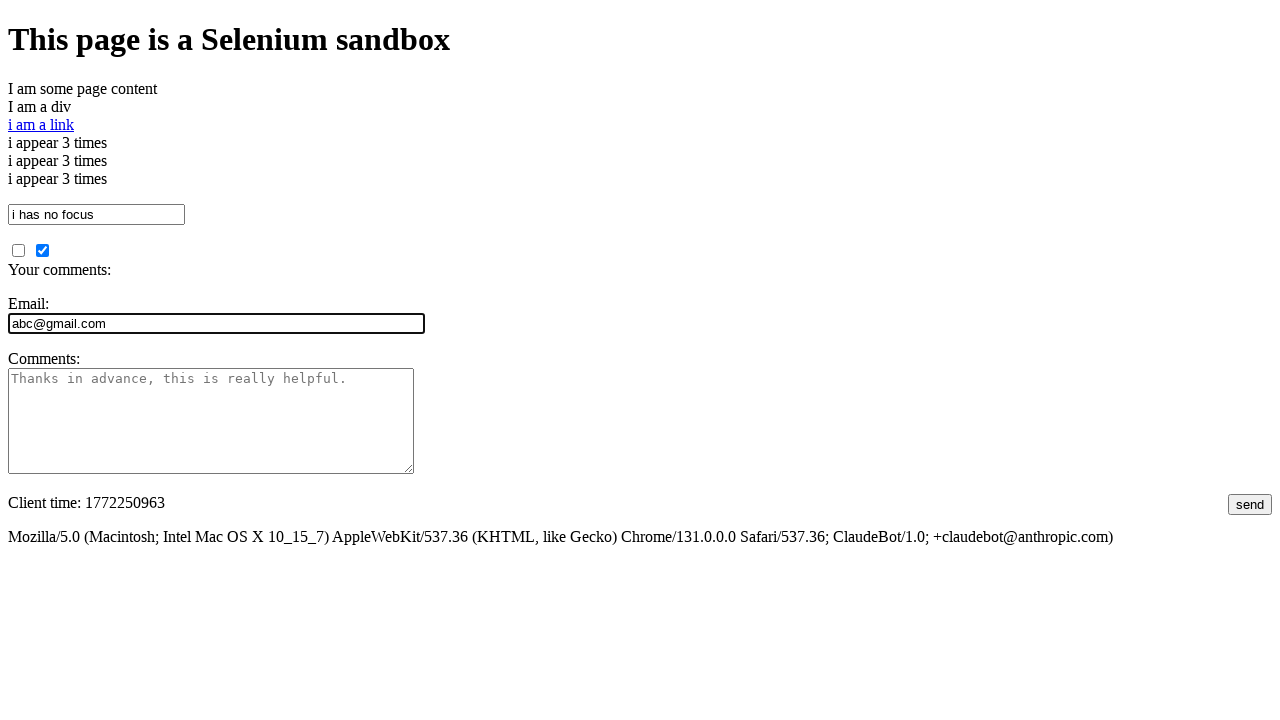

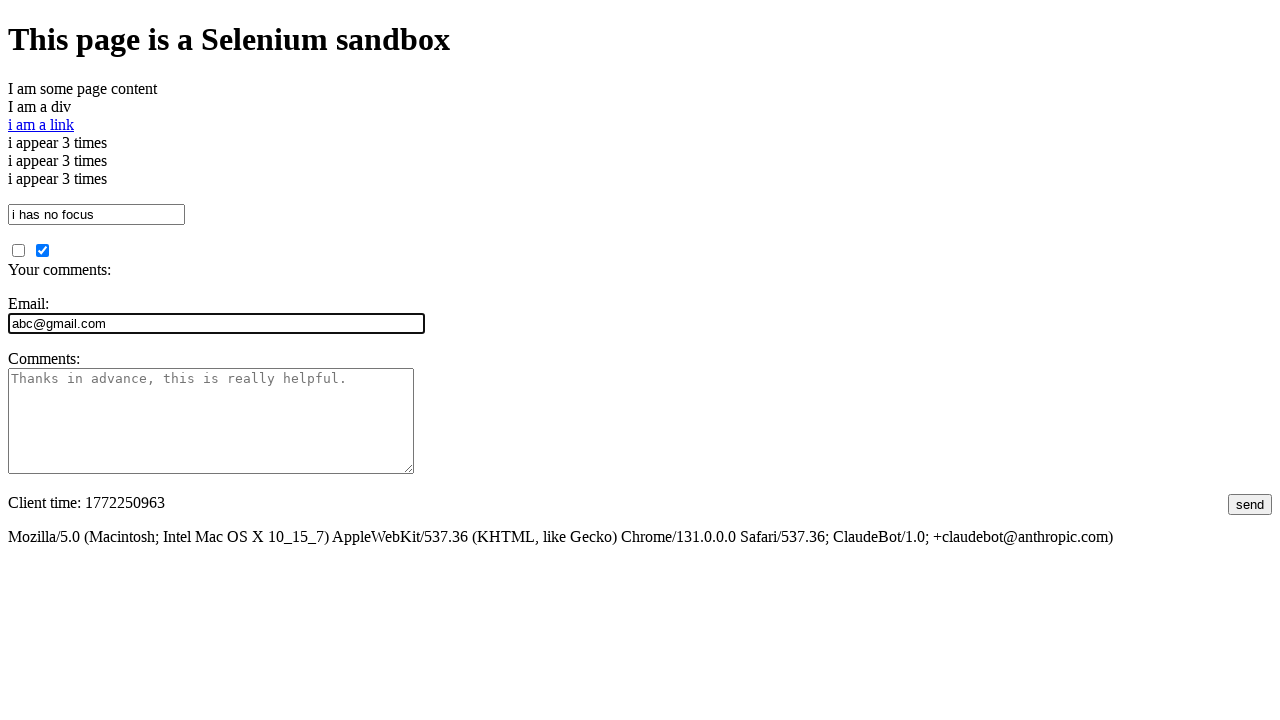